Tests the "My Headhunter" hyperlink by clicking it and navigating to the HH.ru resume page

Starting URL: https://alexander-berg.github.io

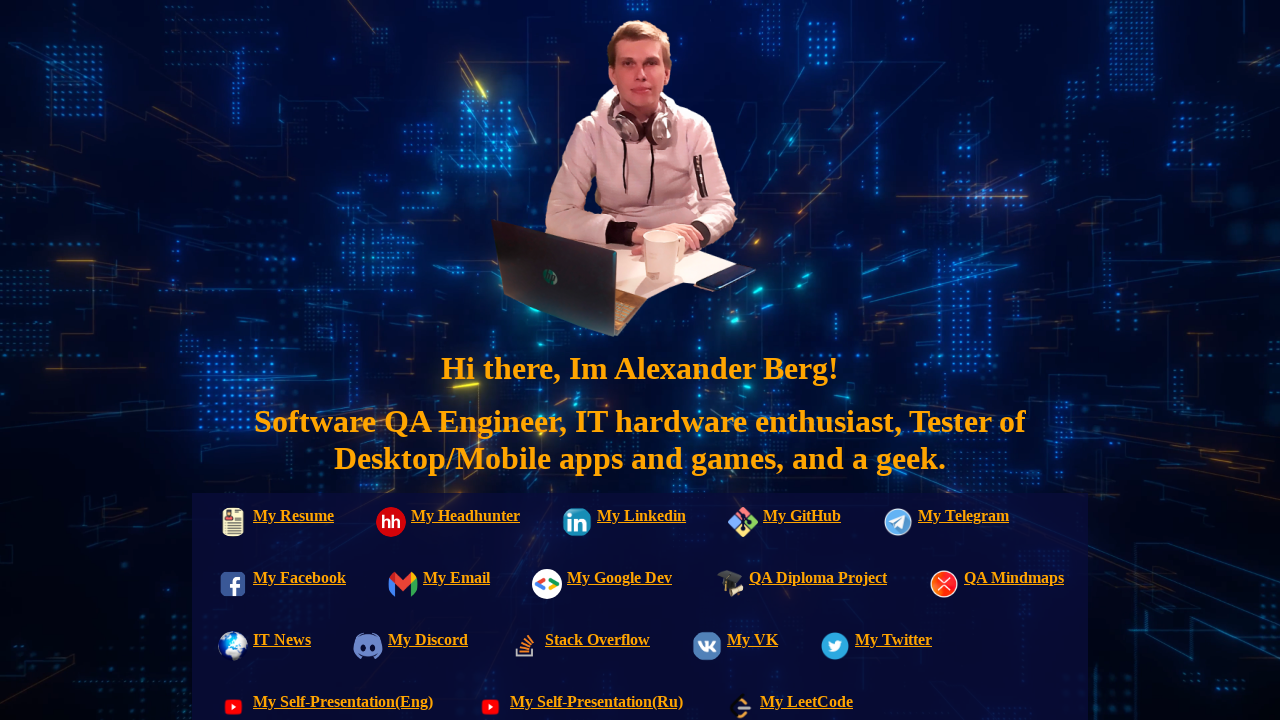

Waited for 'My Headhunter' link to be visible on the page
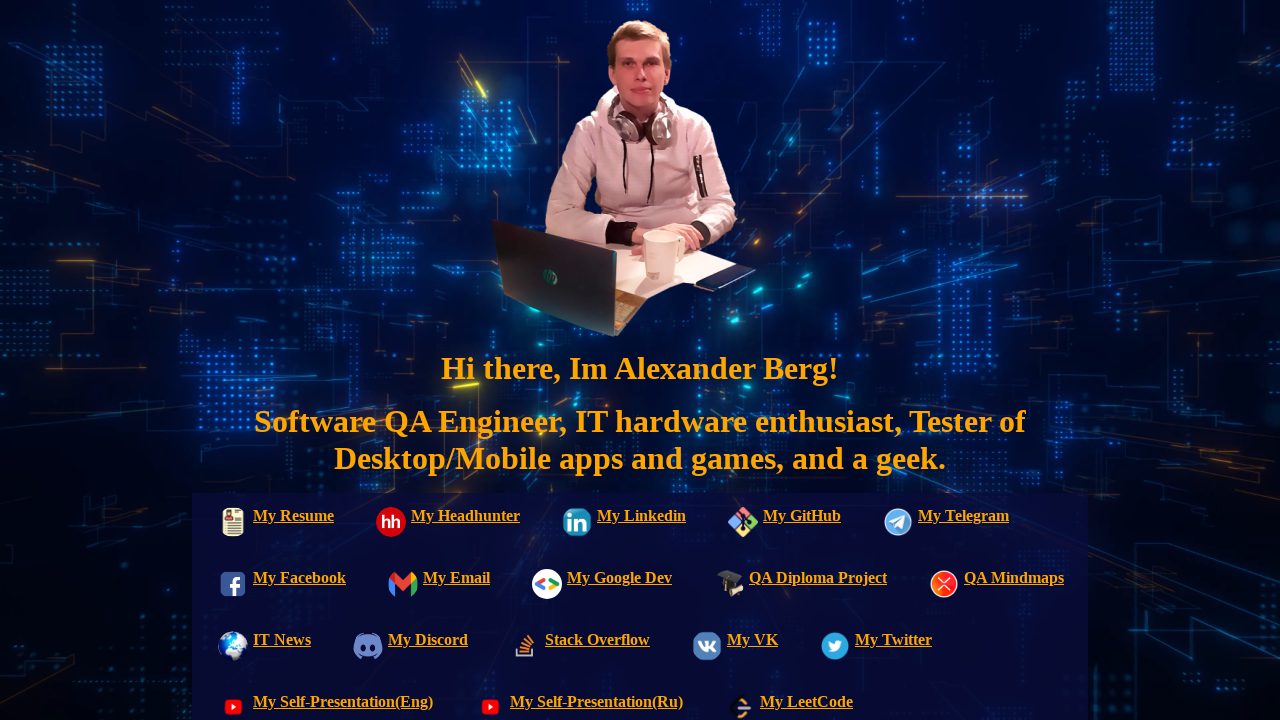

Clicked on 'My Headhunter' hyperlink to navigate to HH.ru resume page at (443, 524) on text=My Headhunter
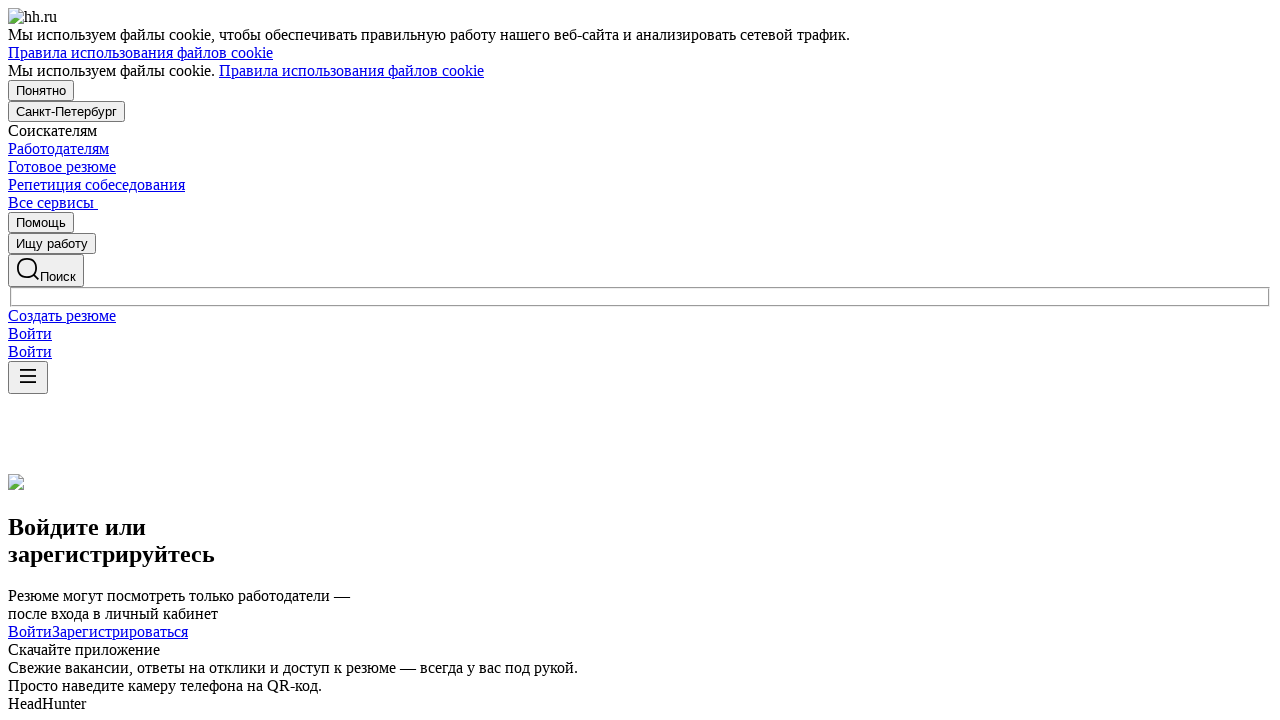

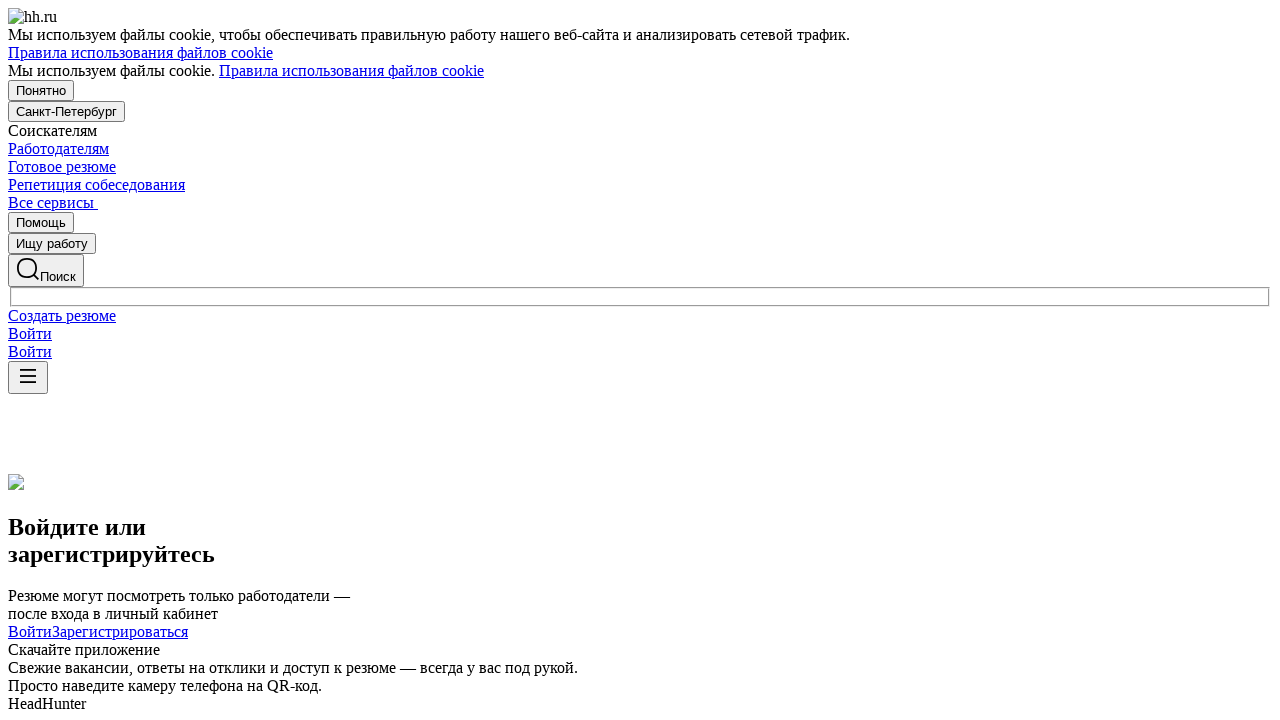